Tests radio button selection by selecting the third radio option and verifying it is selected

Starting URL: https://testpages.herokuapp.com/styled/basic-html-form-test.html

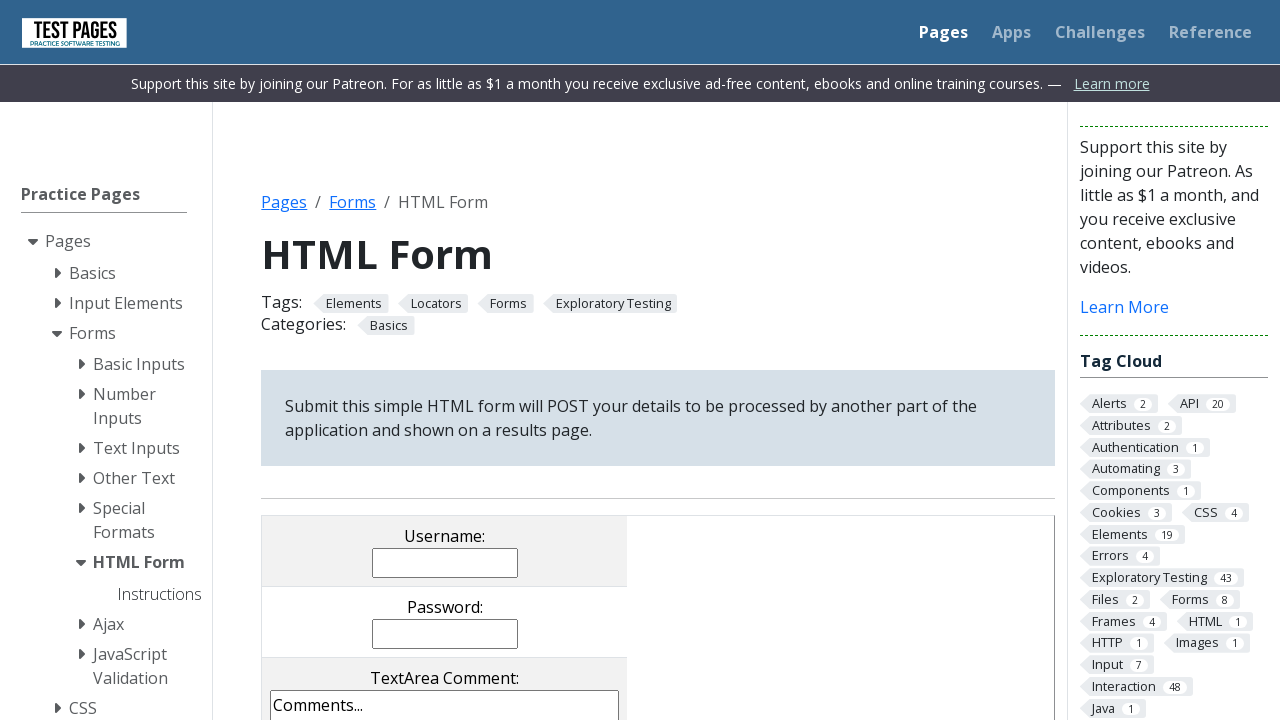

Navigated to the basic HTML form test page
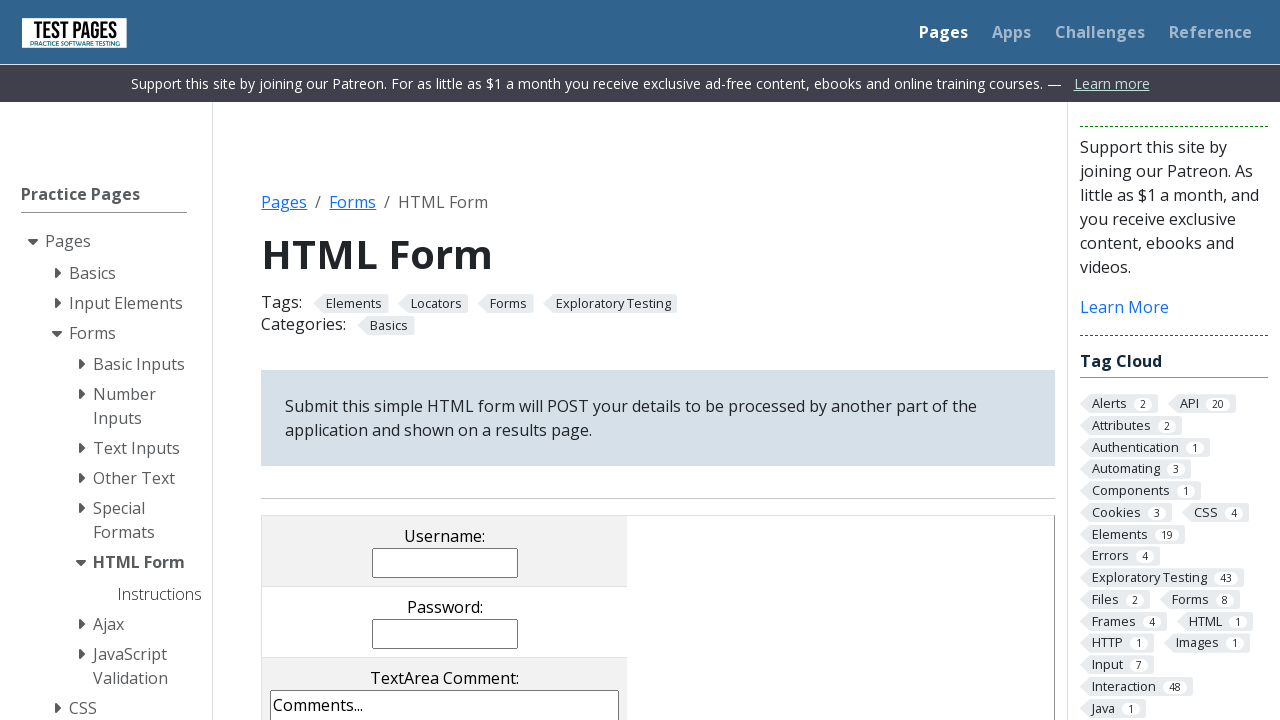

Clicked radio button option 3 (rd3) at (488, 360) on input[name='radioval'][value='rd3']
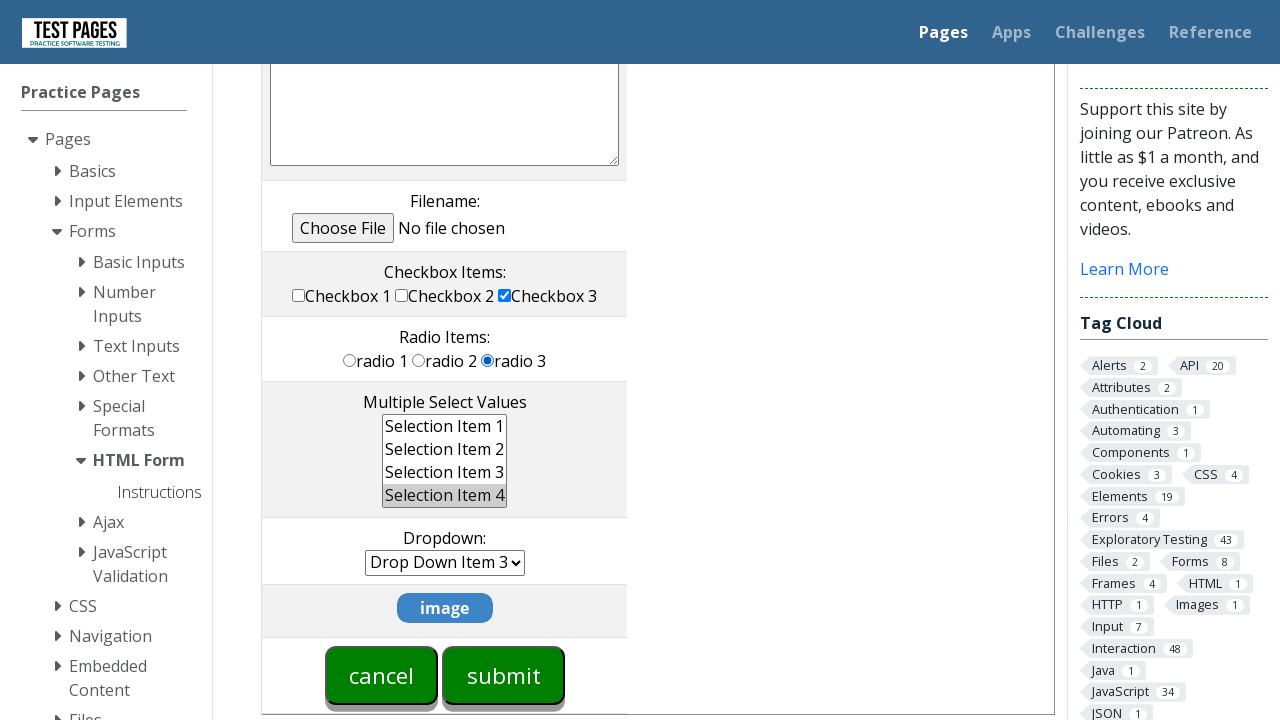

Verified radio button option 3 is selected
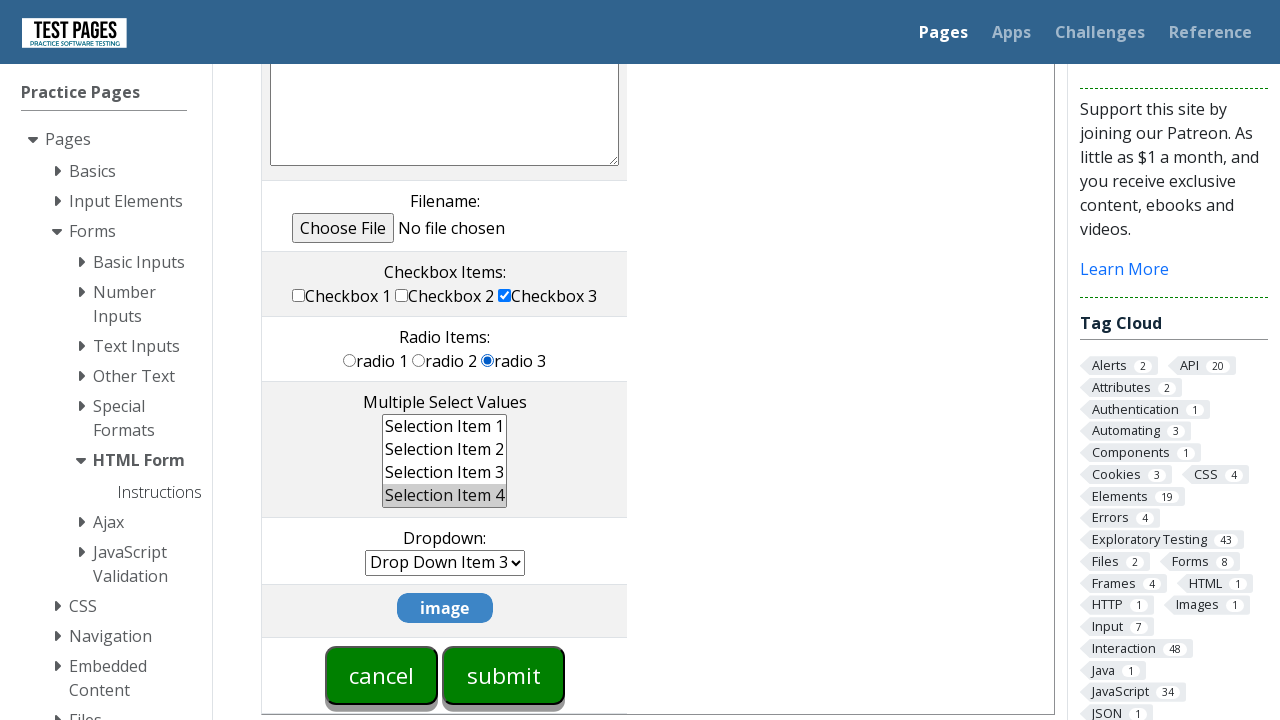

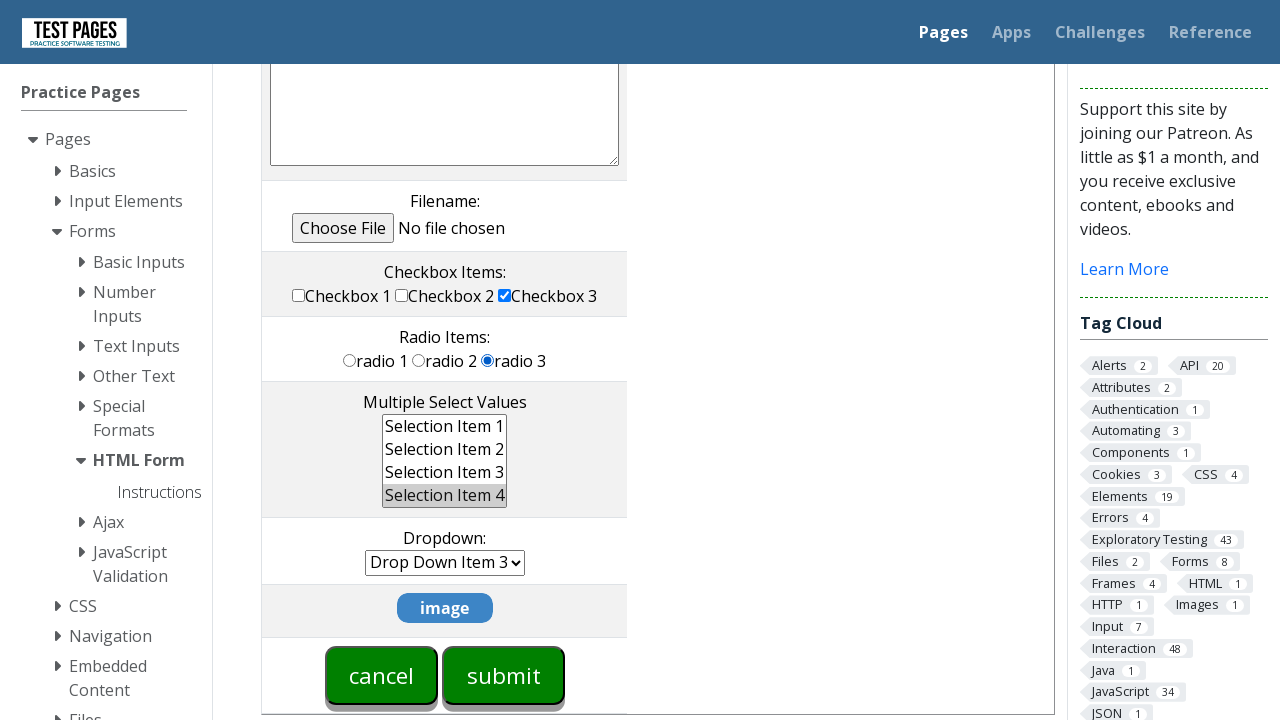